Tests HTML5 form validation messages by submitting an empty form and progressively filling fields to verify validation messages for required fields and email format.

Starting URL: https://automationfc.github.io/html5/index.html

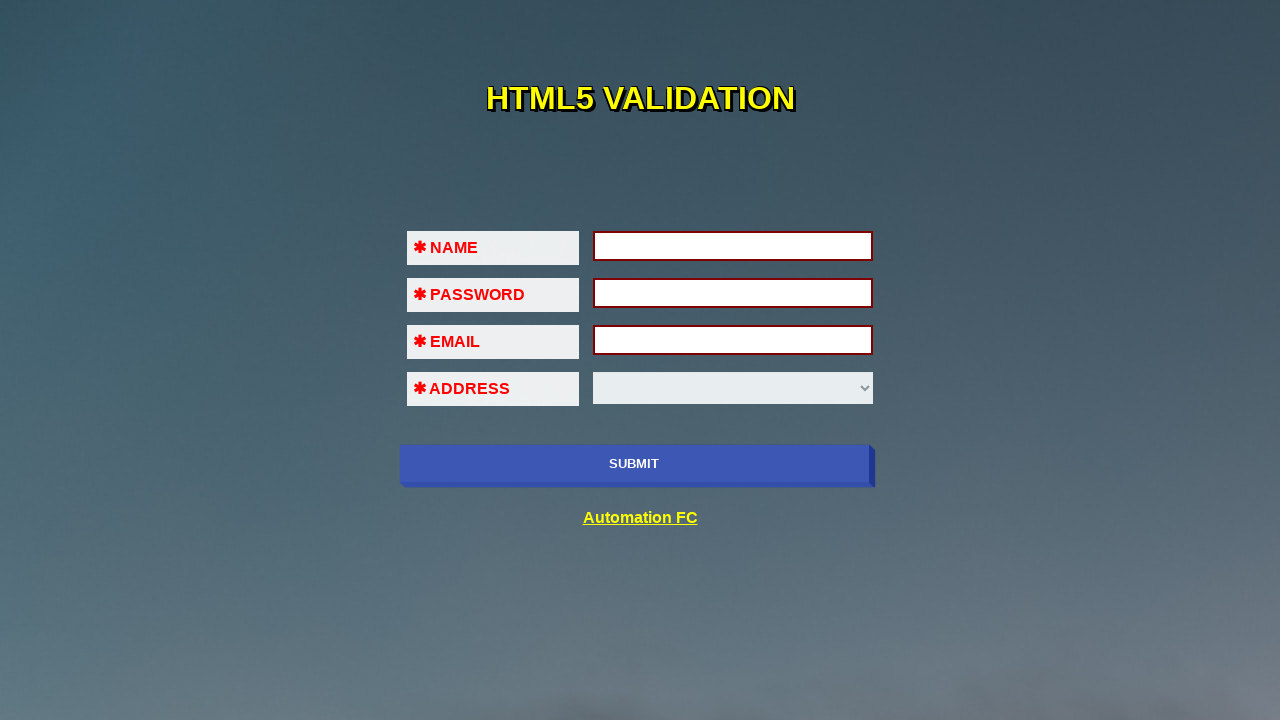

Clicked submit button without filling any fields to trigger validation messages at (634, 464) on xpath=//input[@class='btn']
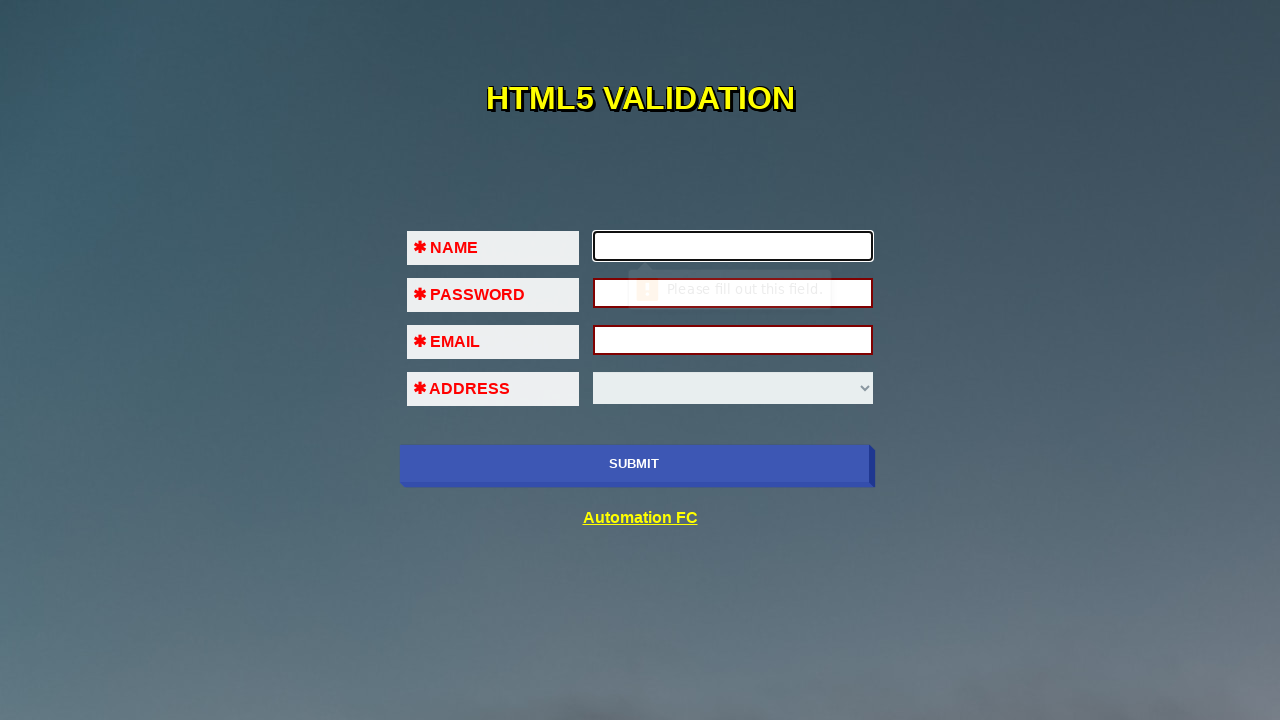

Filled first name field with 'John Smith' on #fname
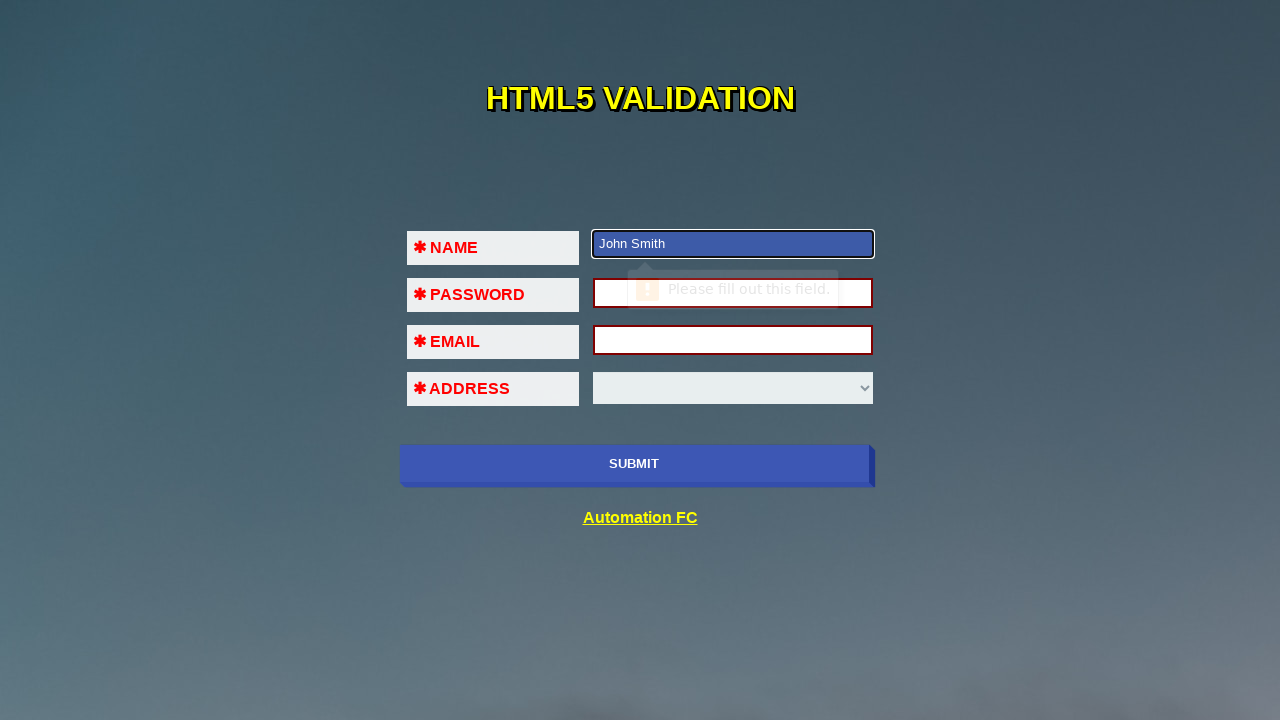

Clicked submit button to trigger password field validation at (634, 464) on xpath=//input[@class='btn']
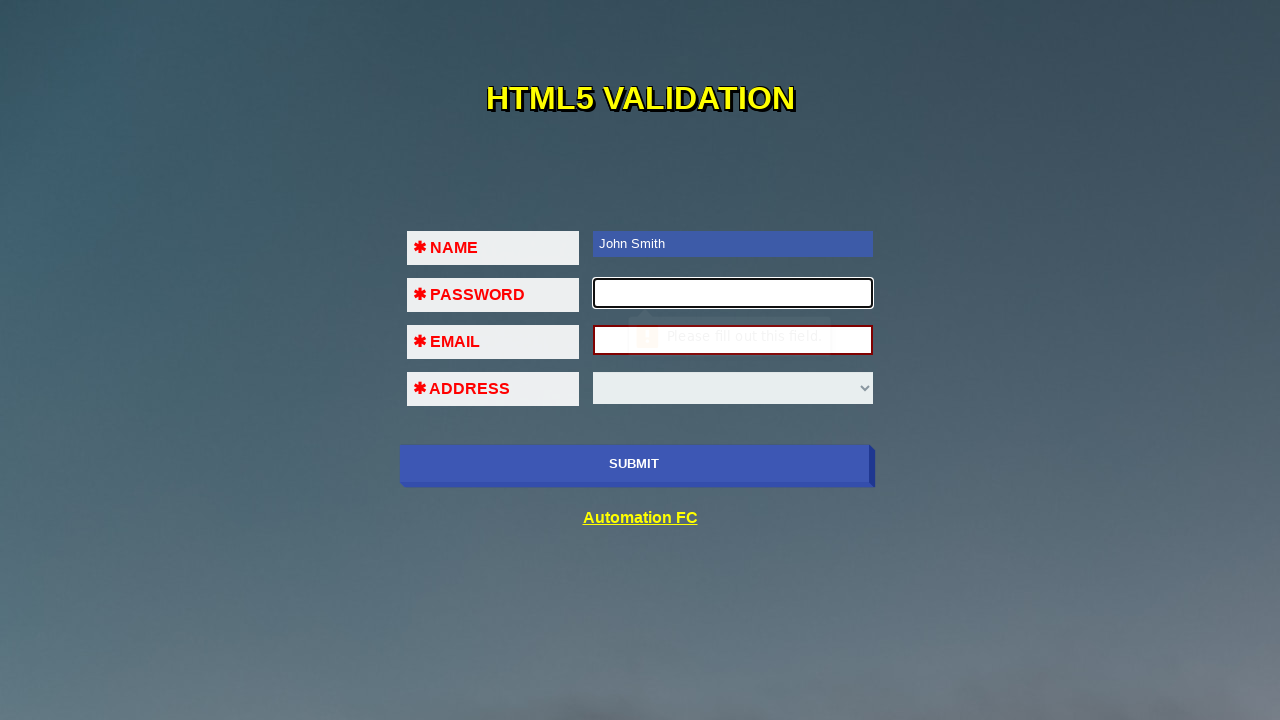

Filled password field with 'secretpass123' on #pass
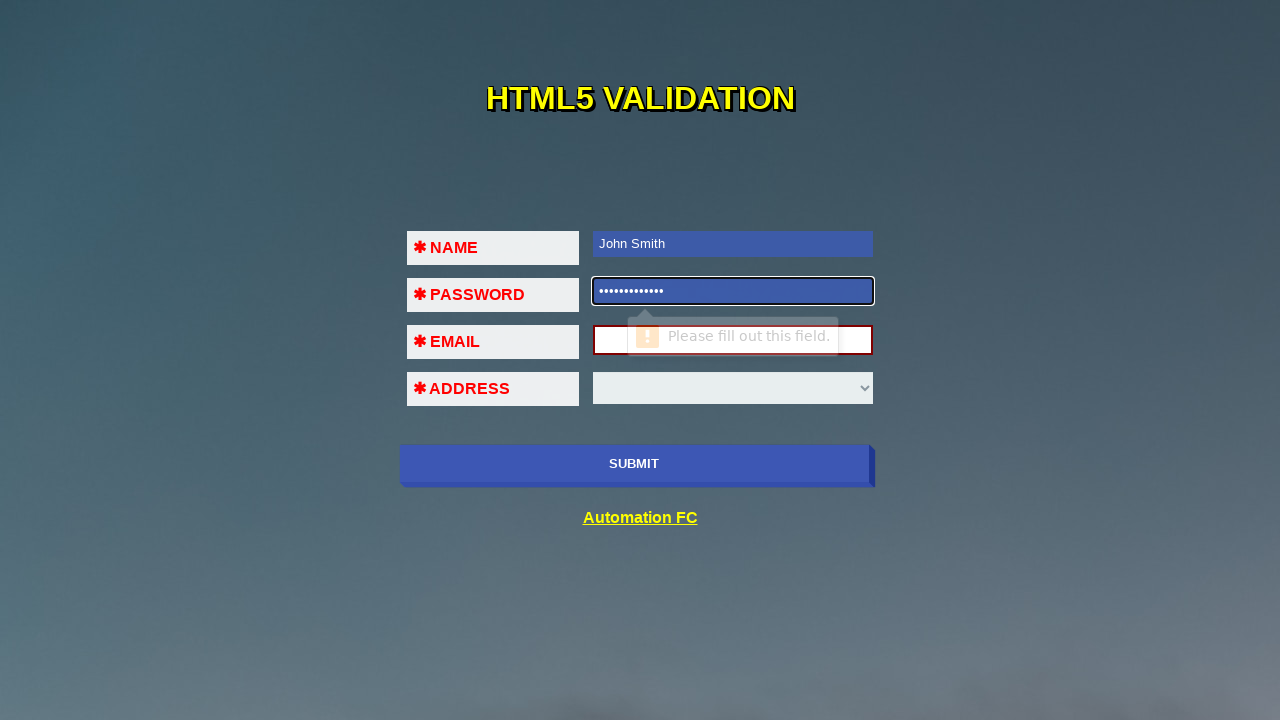

Filled email field with invalid format 'invalid@!@#' on #em
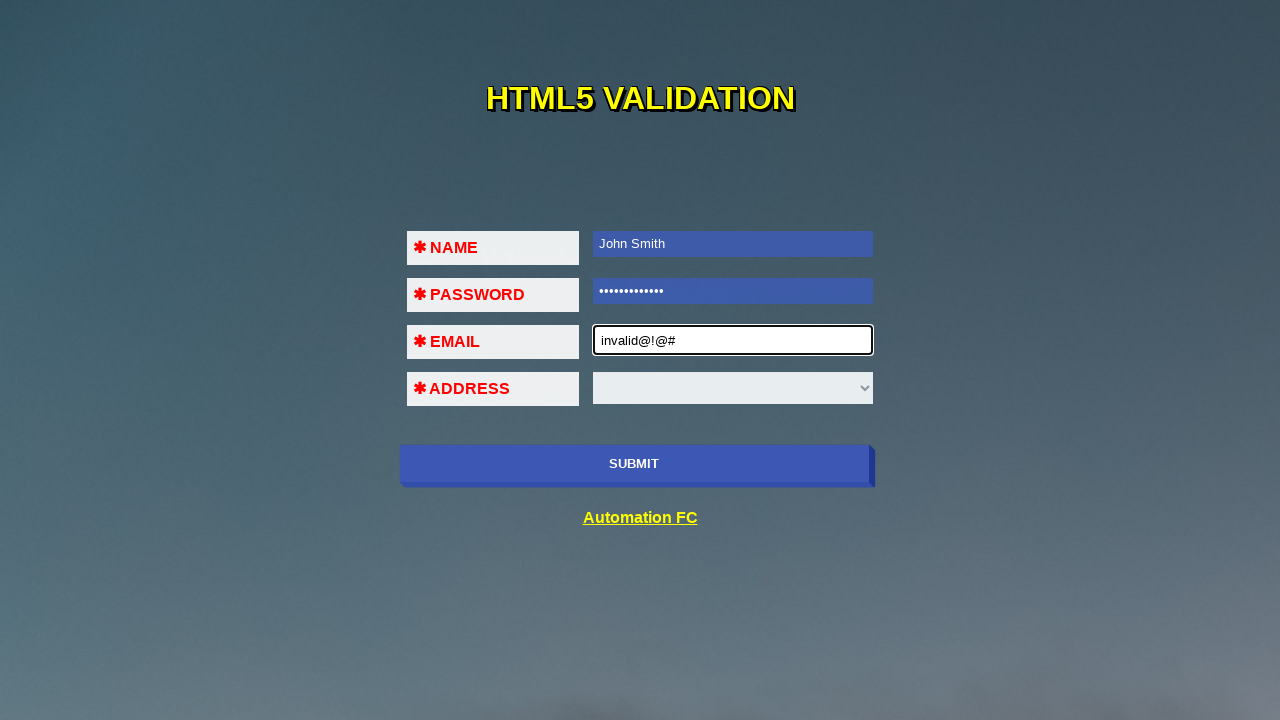

Clicked submit button to trigger email format validation at (634, 464) on xpath=//input[@class='btn']
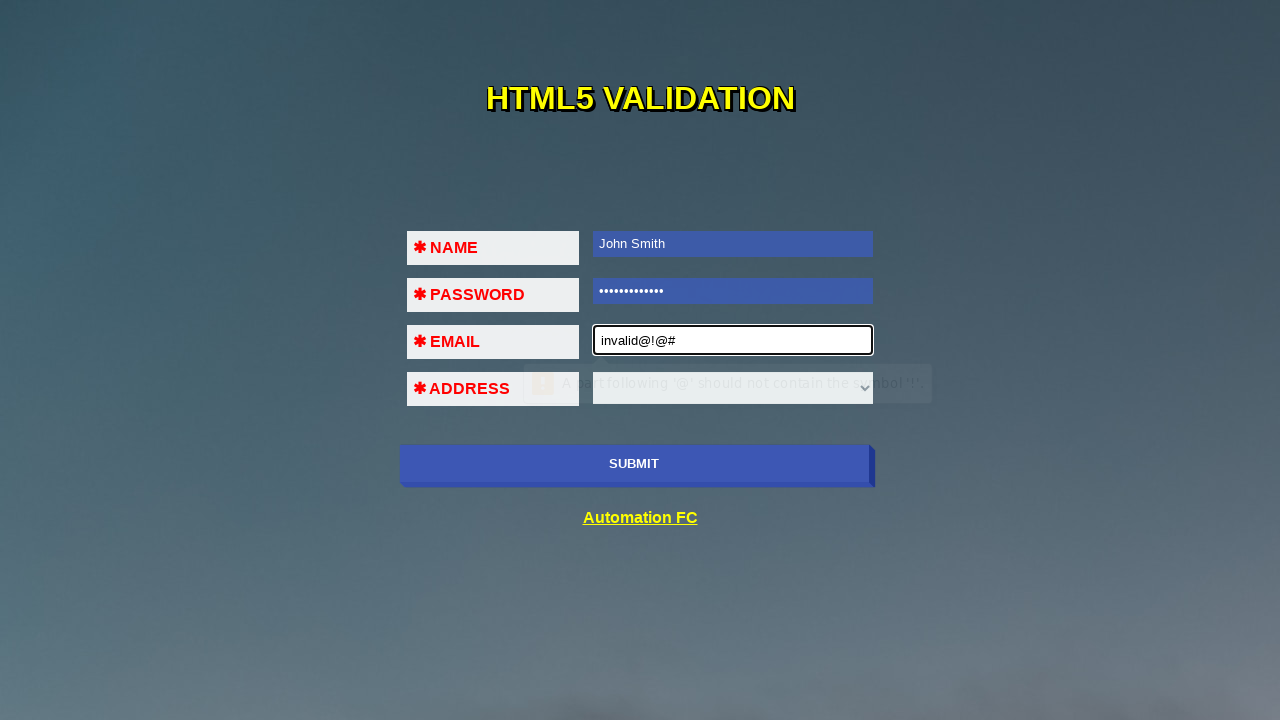

Cleared email field on #em
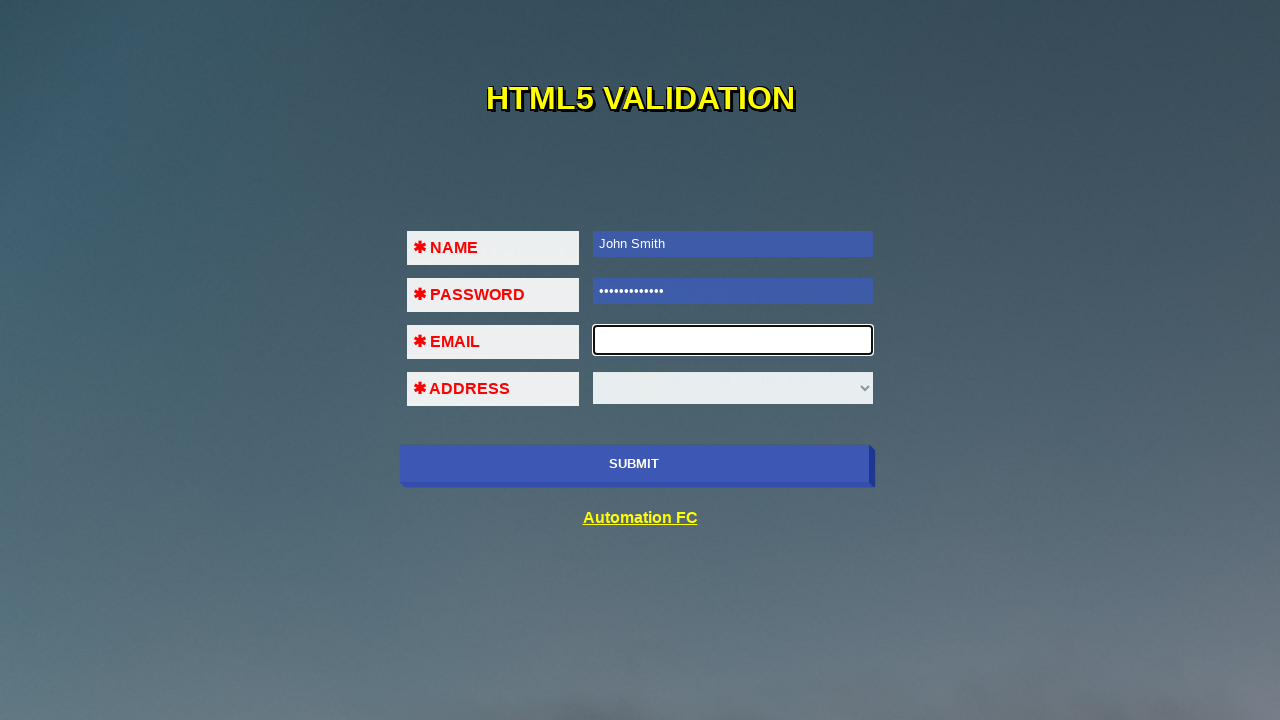

Filled email field with another invalid format 'test@456' on #em
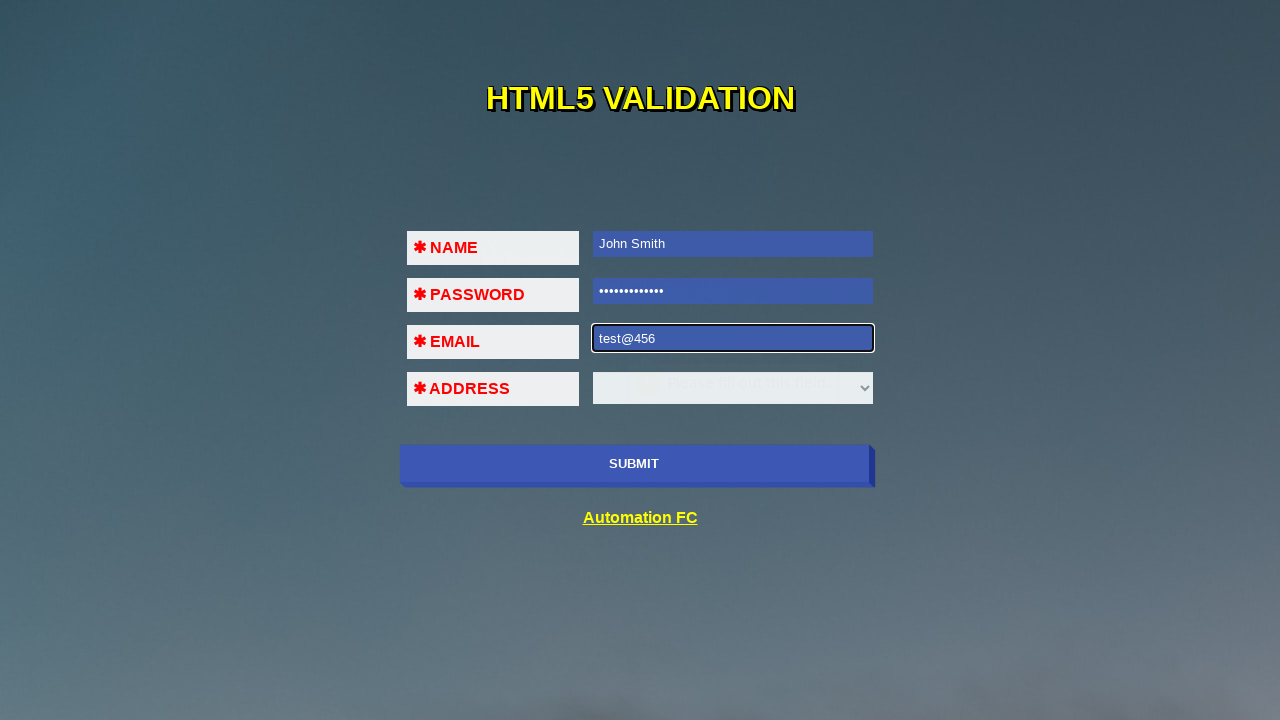

Clicked submit button to validate email format 'test@456' at (634, 464) on xpath=//input[@class='btn']
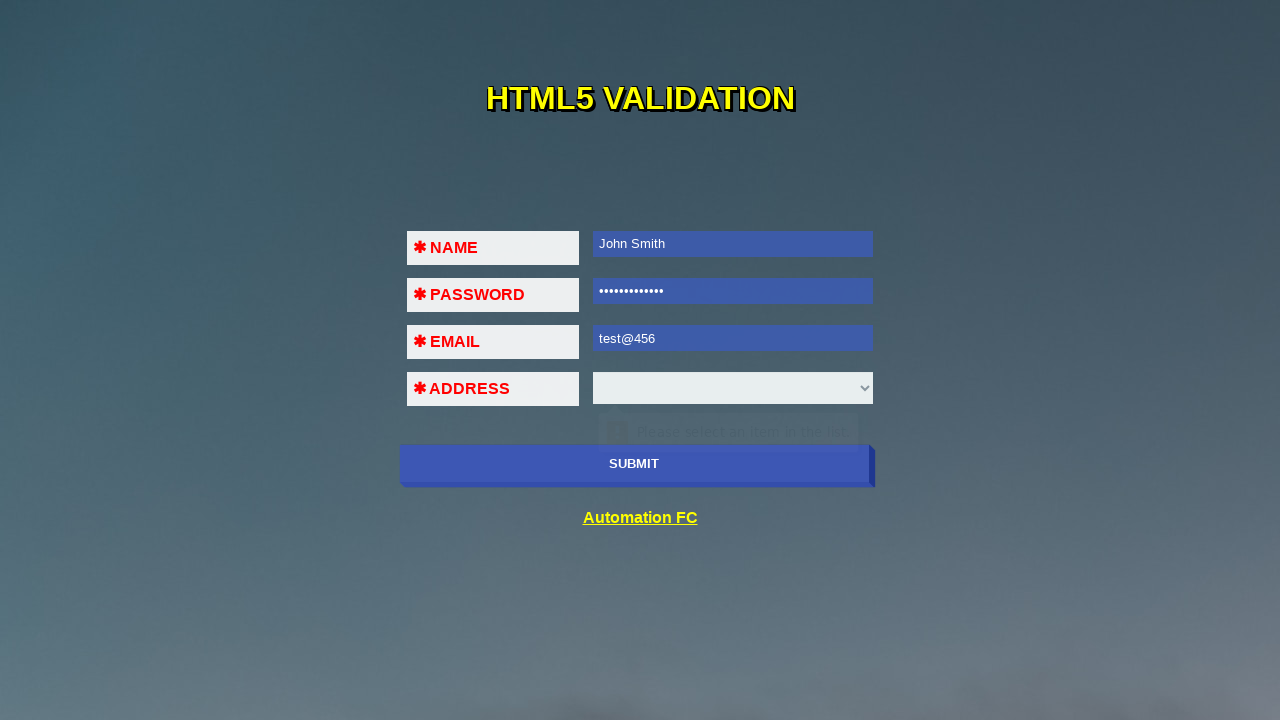

Cleared email field on #em
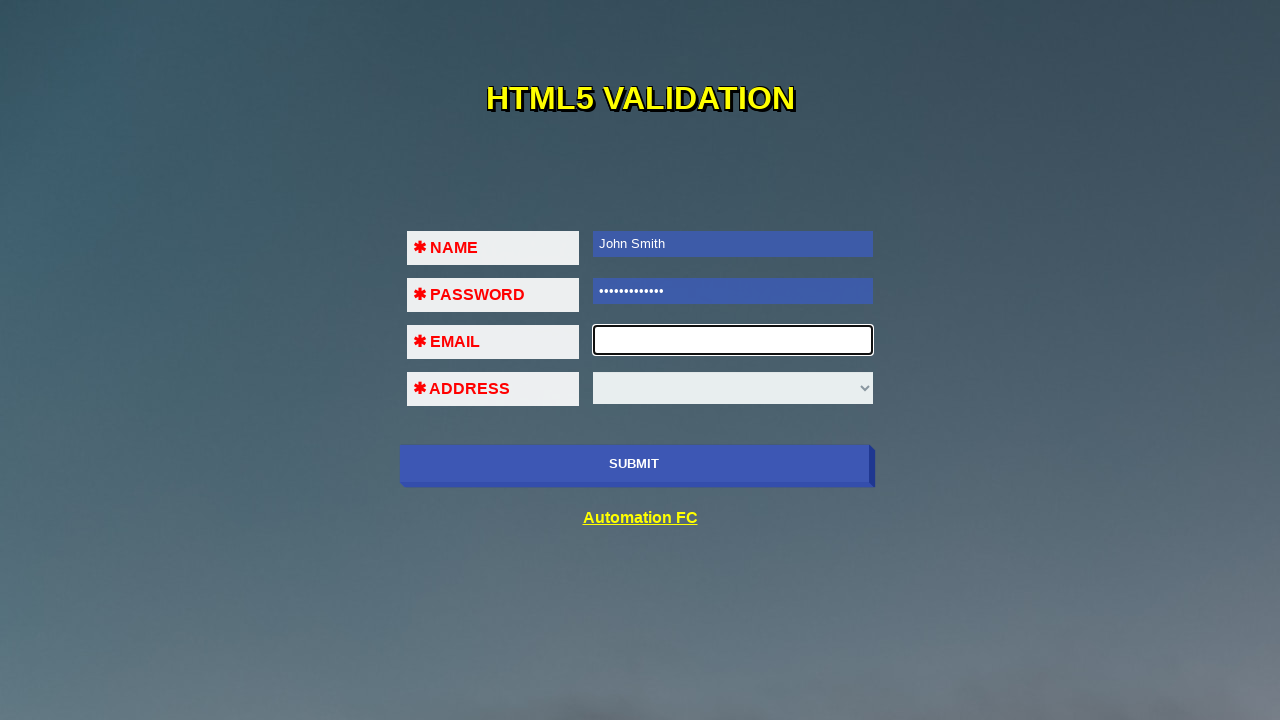

Filled email field with valid format 'johndoe@example.com' on #em
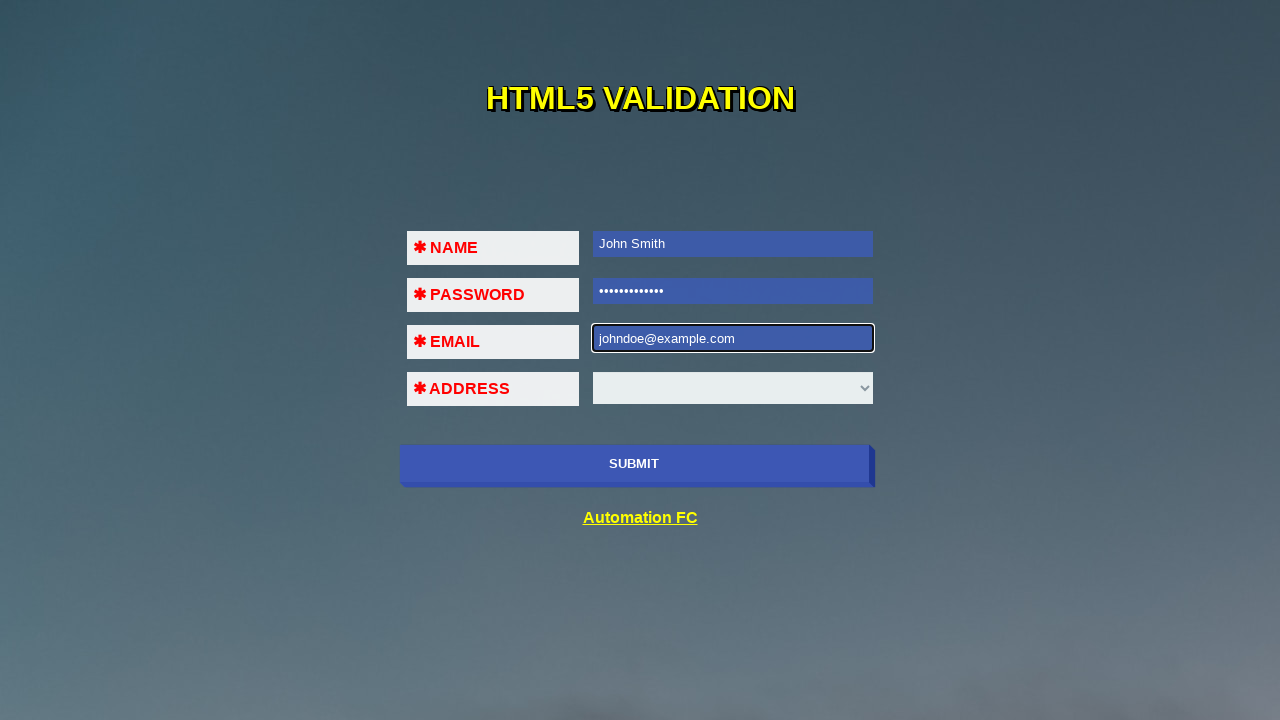

Clicked submit button to trigger select field validation at (634, 464) on xpath=//input[@class='btn']
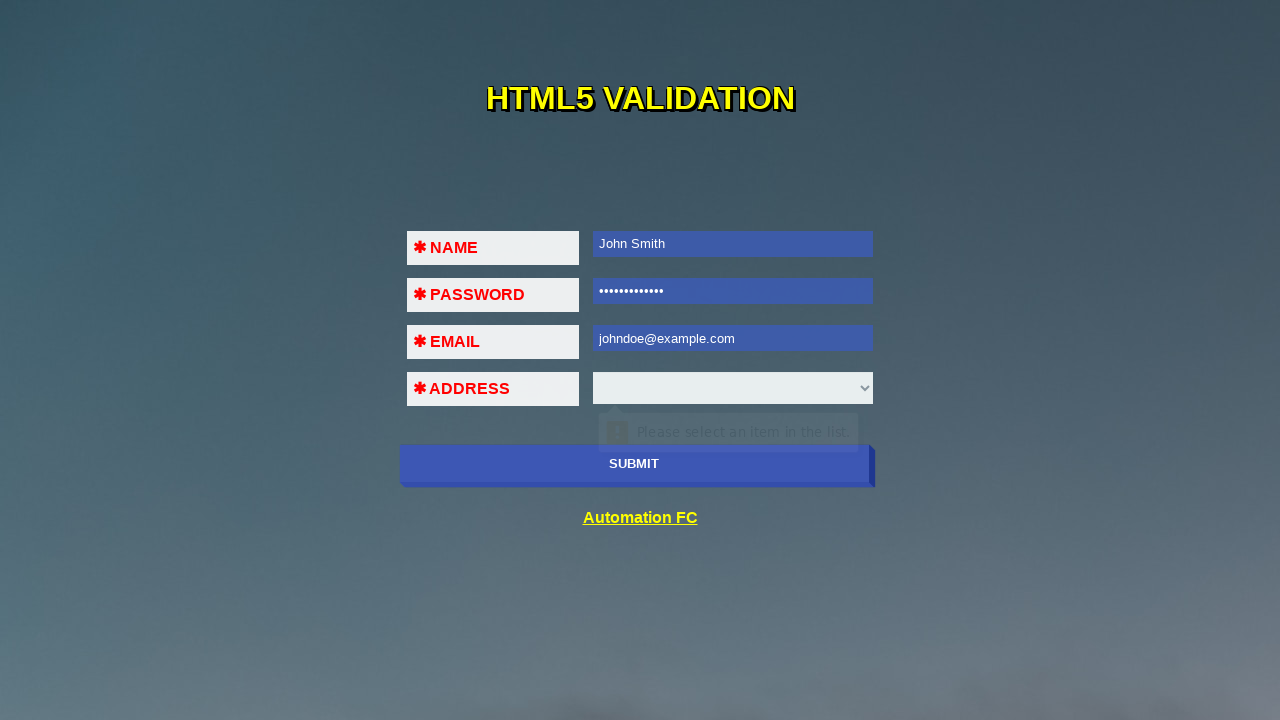

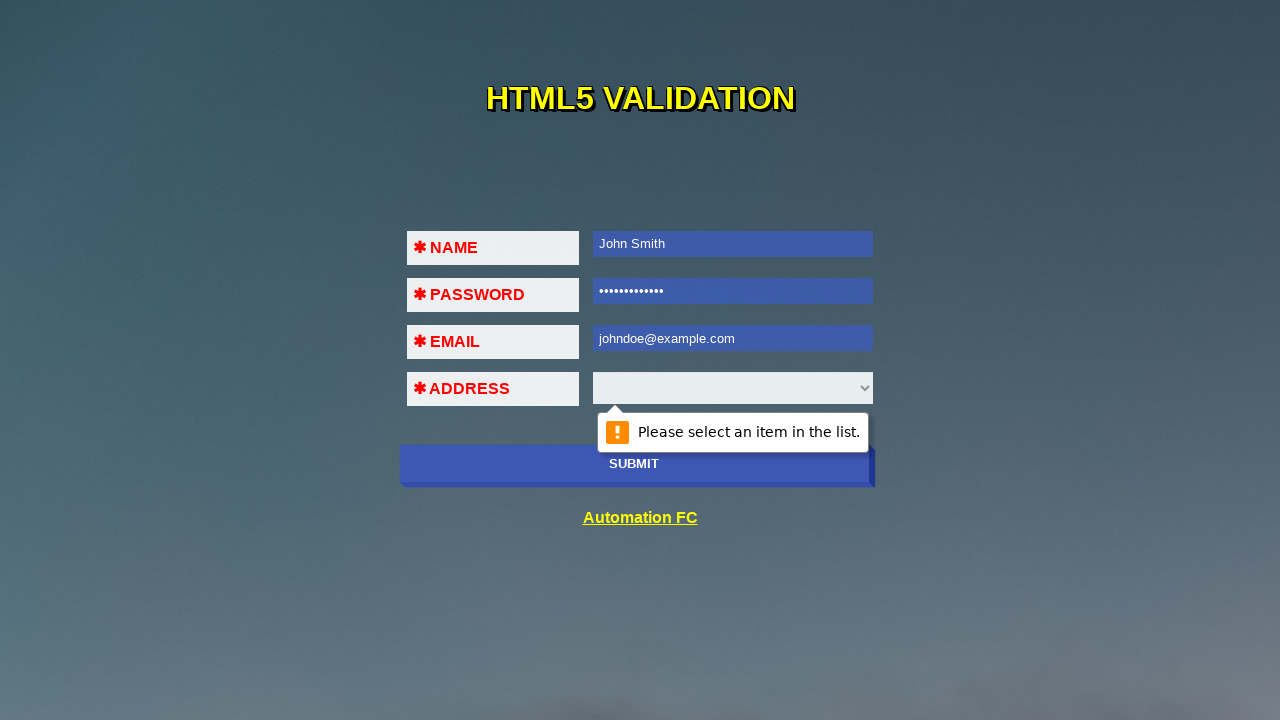